Tests a text box form by filling in full name, email, current address, and permanent address fields, then submitting the form and verifying the output

Starting URL: https://demoqa.com/text-box

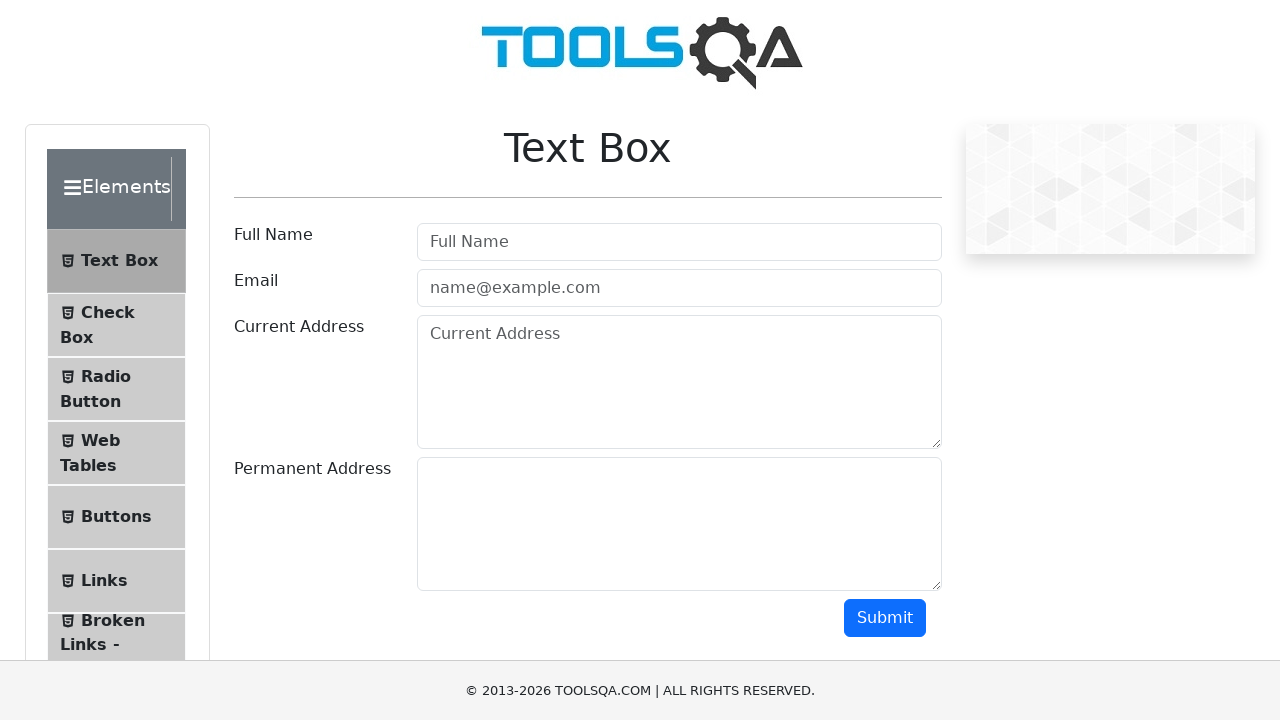

Filled Full Name field with 'Peter Parker' on [placeholder="Full Name"]
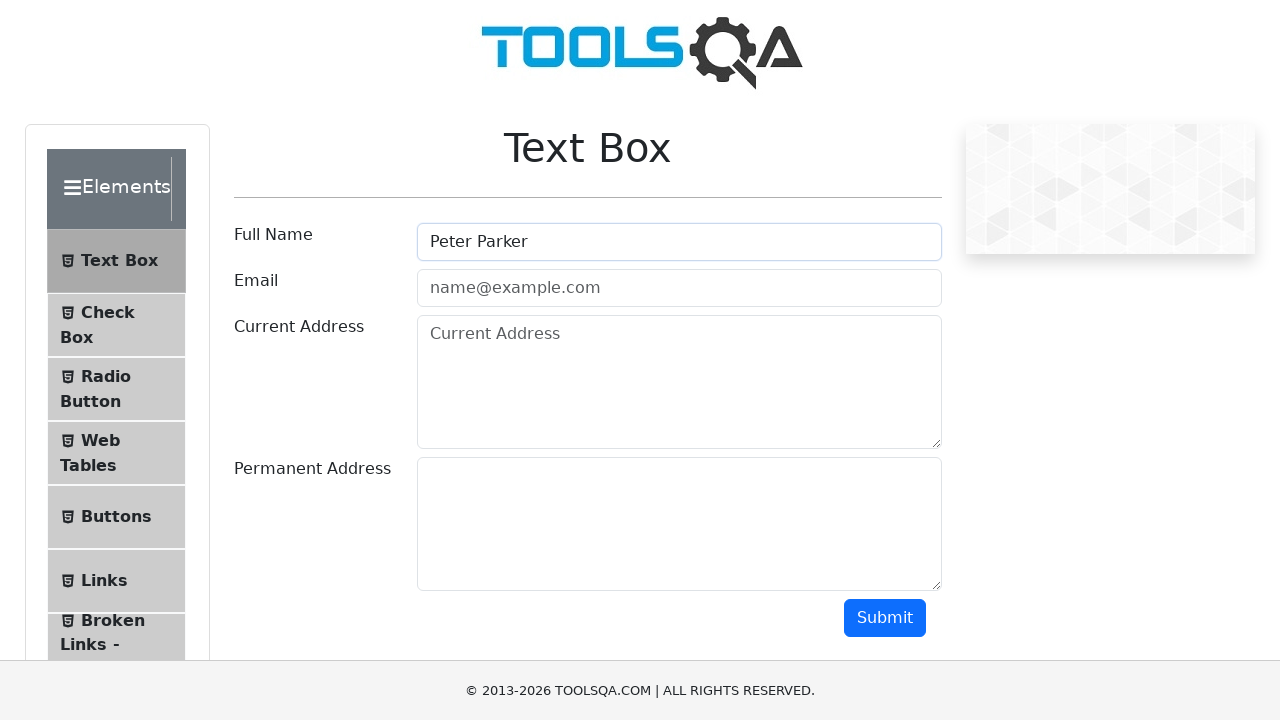

Filled Email field with 'test@test.com' on [placeholder="name@example.com"]
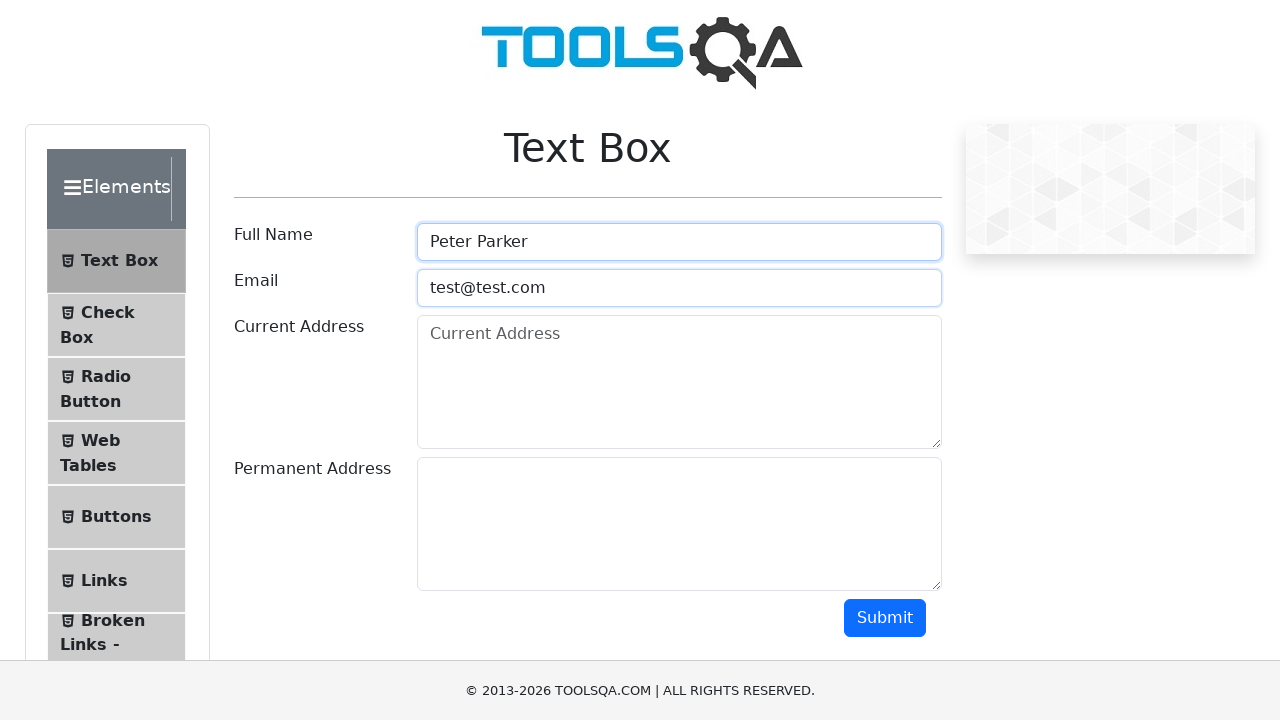

Filled Current Address field with 'г. Минск' on [placeholder="Current Address"]
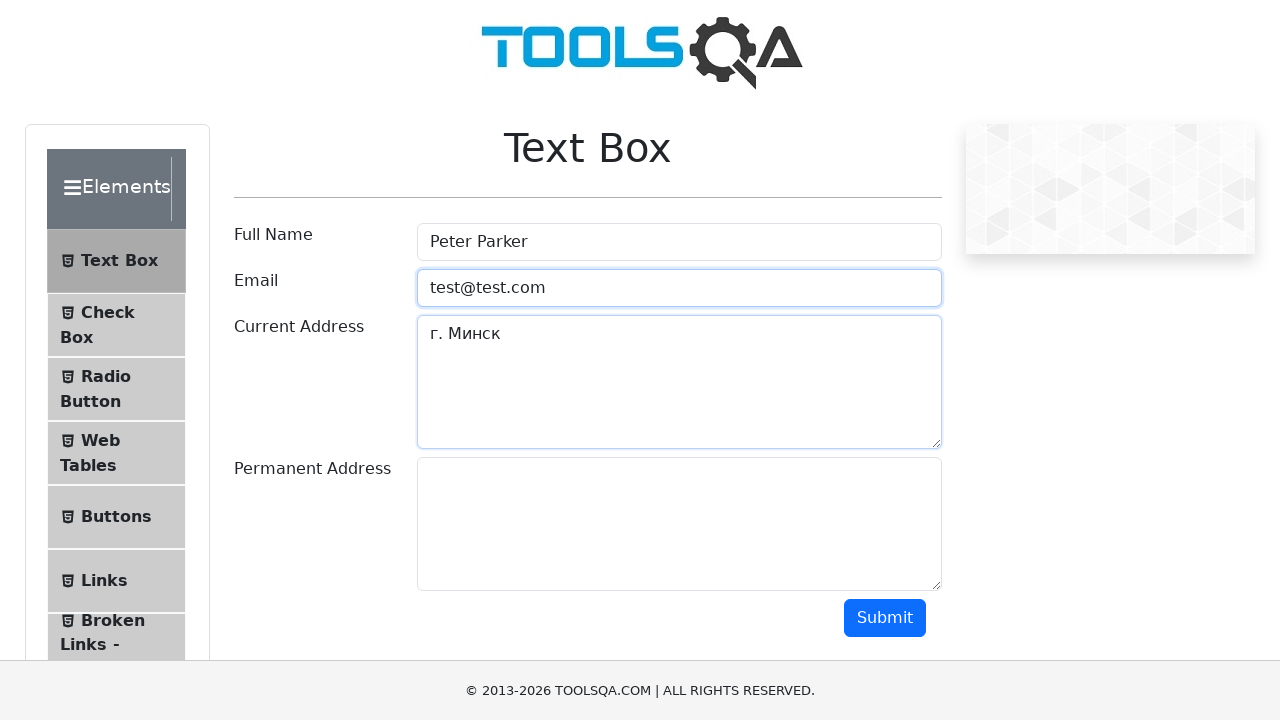

Filled Permanent Address field with 'г. Ивацевичи' on #permanentAddress
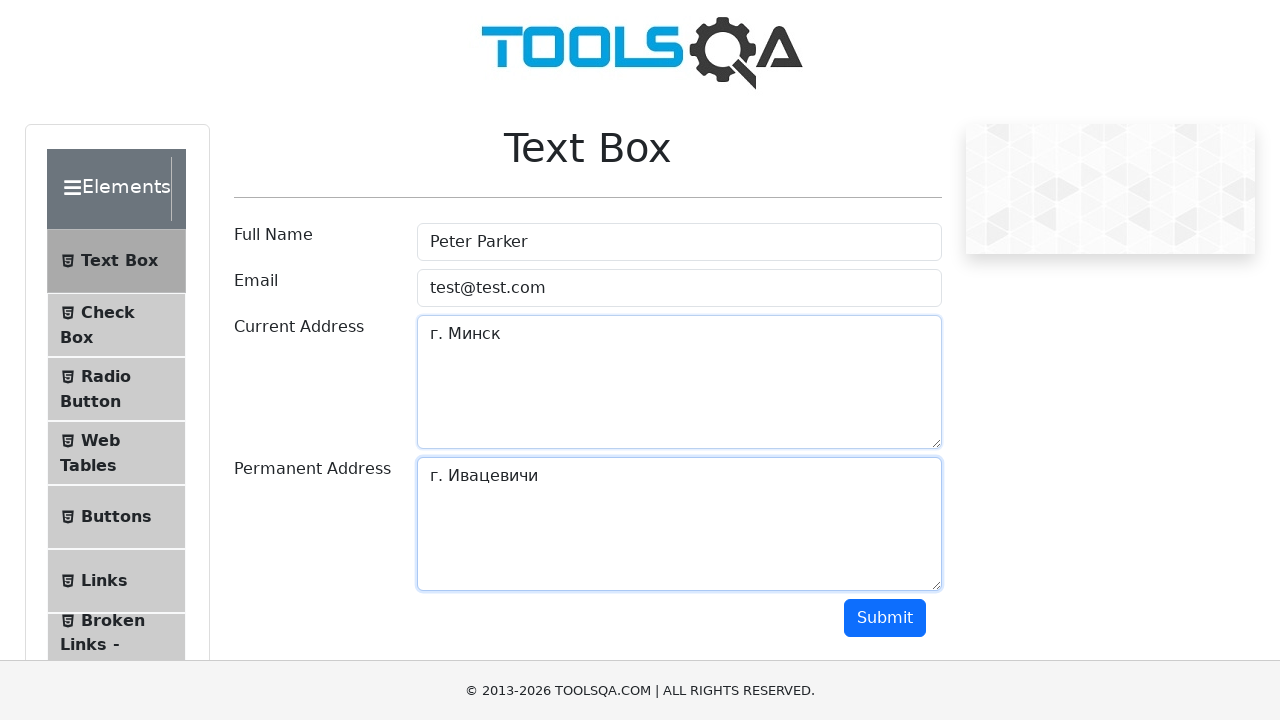

Clicked submit button to submit the form at (885, 618) on #submit
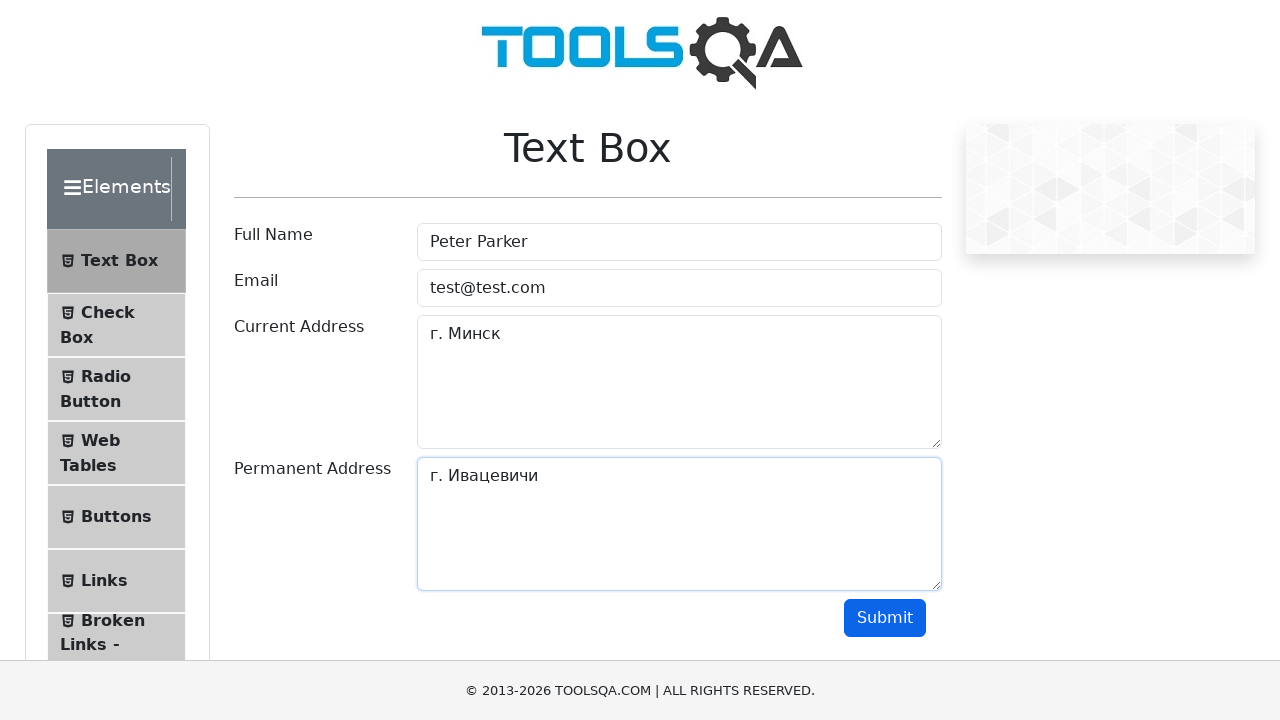

Waited for form output results to appear
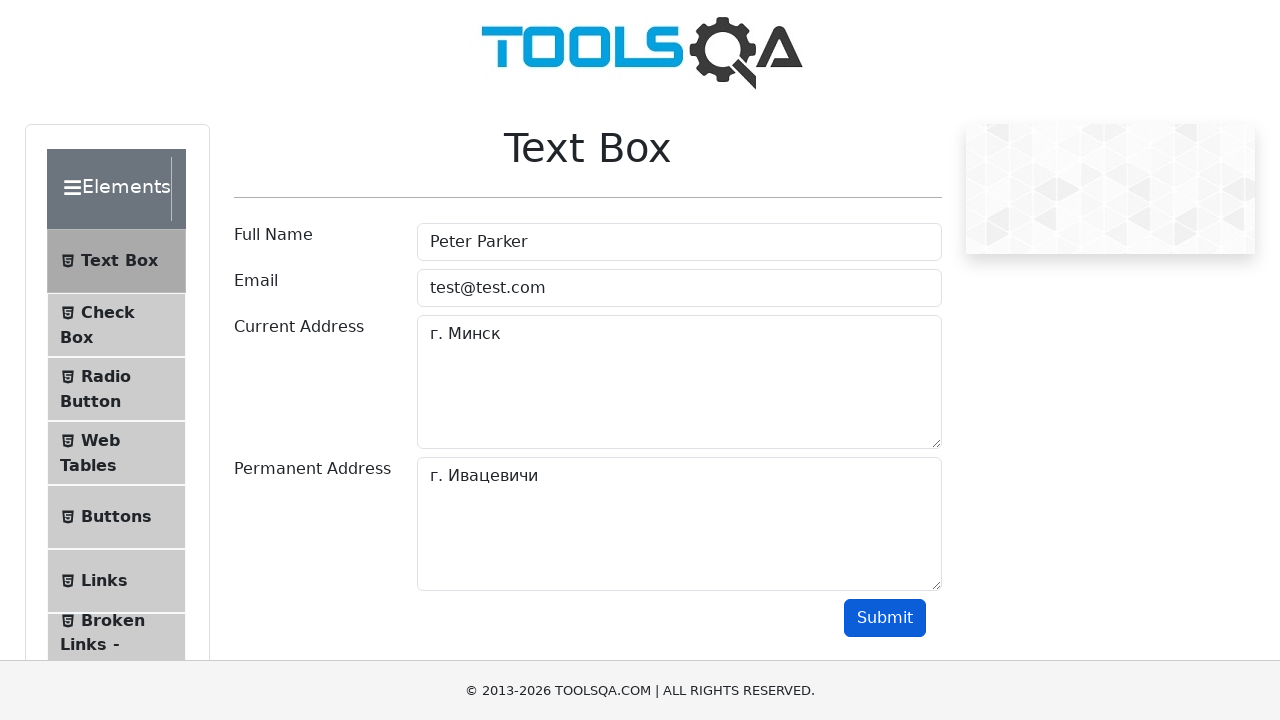

Verified that 4 output elements are present on the page
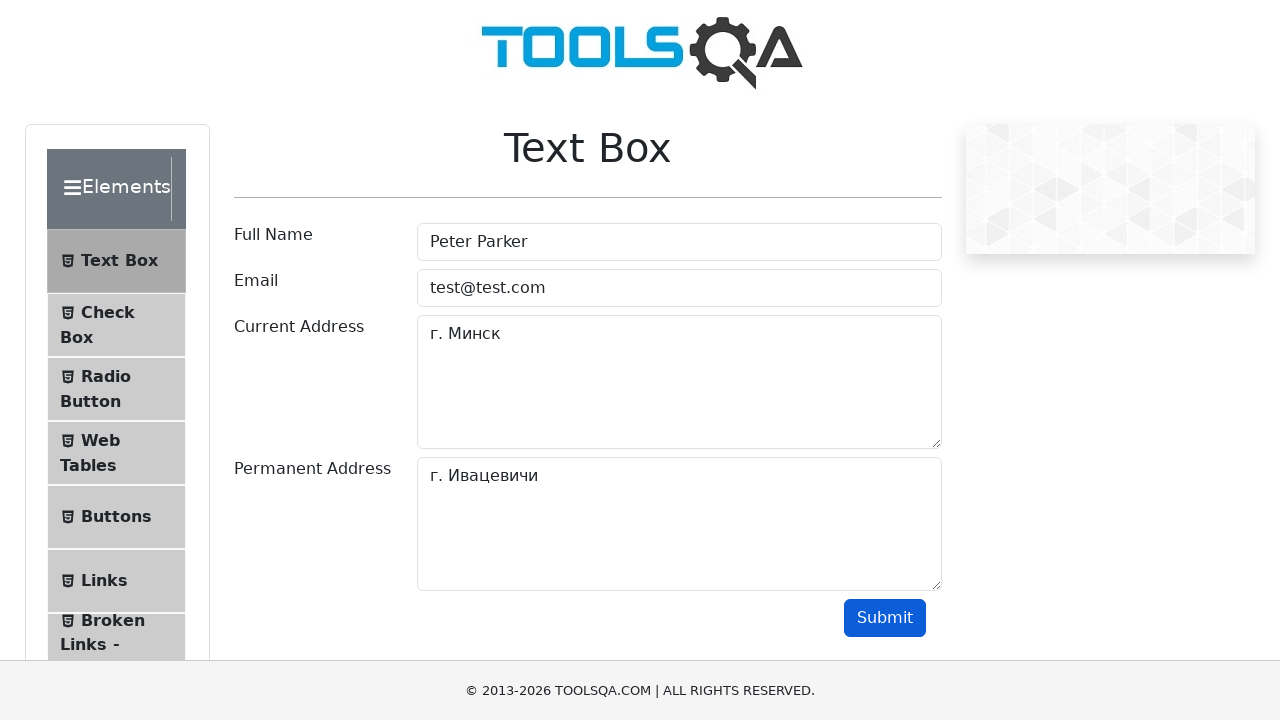

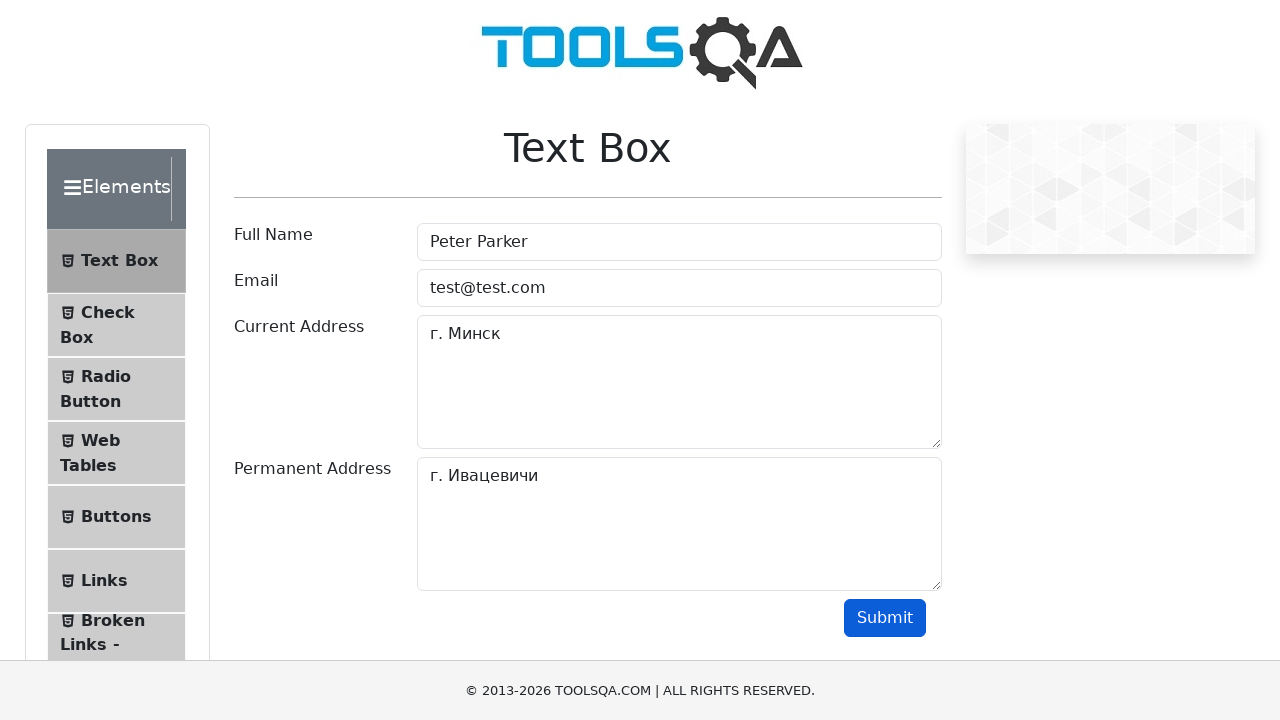